Tests infinite scroll functionality on AJIO footwear page by scrolling to the bottom repeatedly until all content is loaded

Starting URL: https://www.ajio.com/s/footwear-4792-56591?query=%3Arelevance%3Al1l3nestedcategory%3AMen%20-%20Formal%20Shoes&curated=true&curatedid=footwear-4792-56591&gridColumns=3&segmentIds=

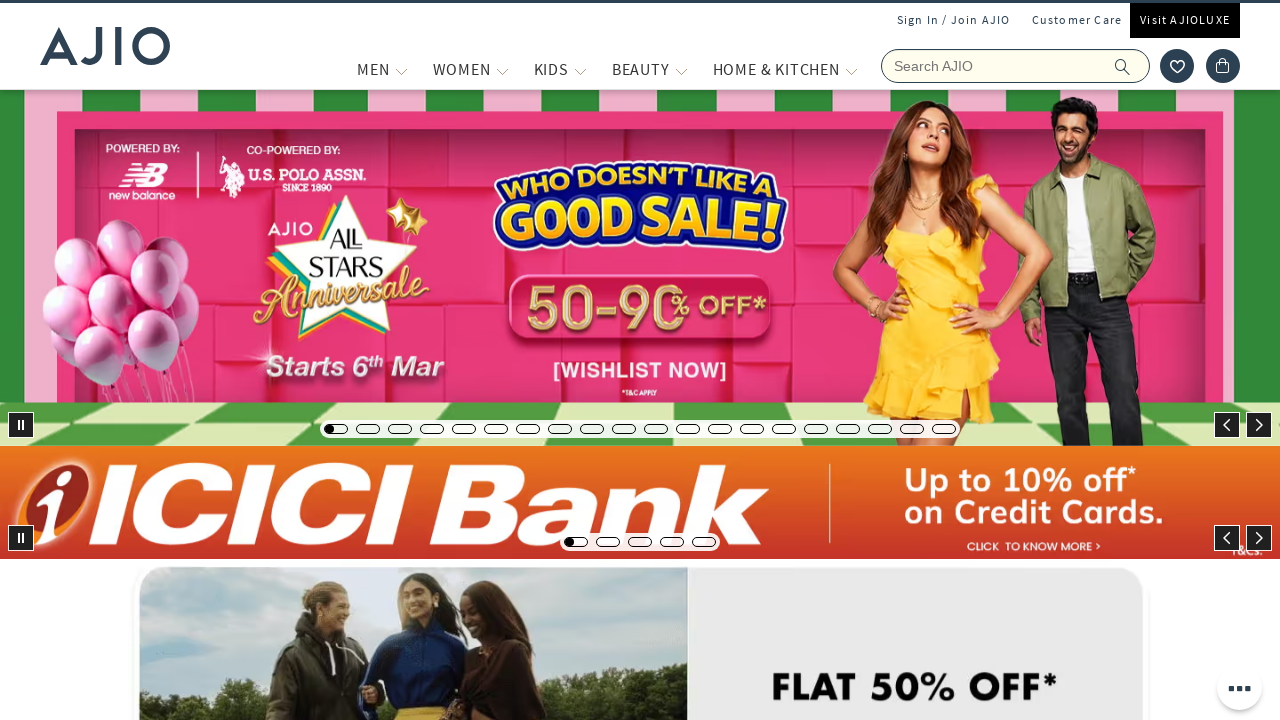

Retrieved initial page height for infinite scroll detection
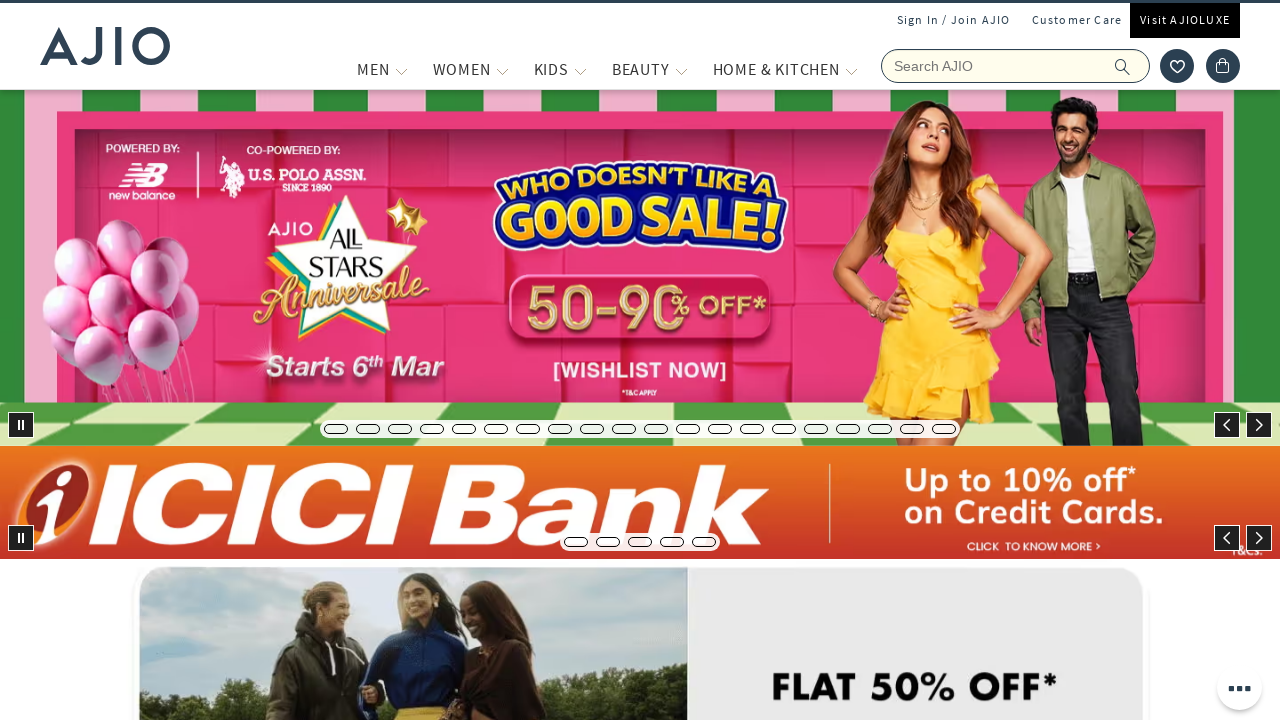

Scrolled to bottom of page
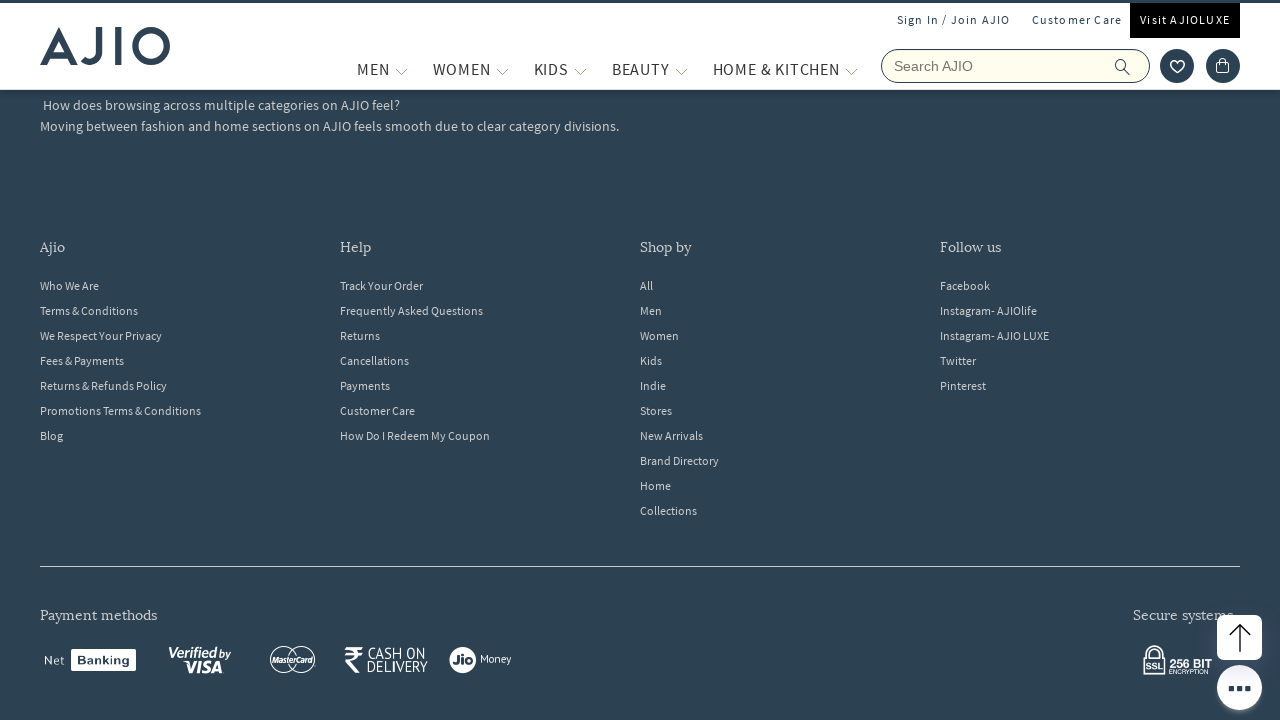

Waited 2 seconds for new content to load
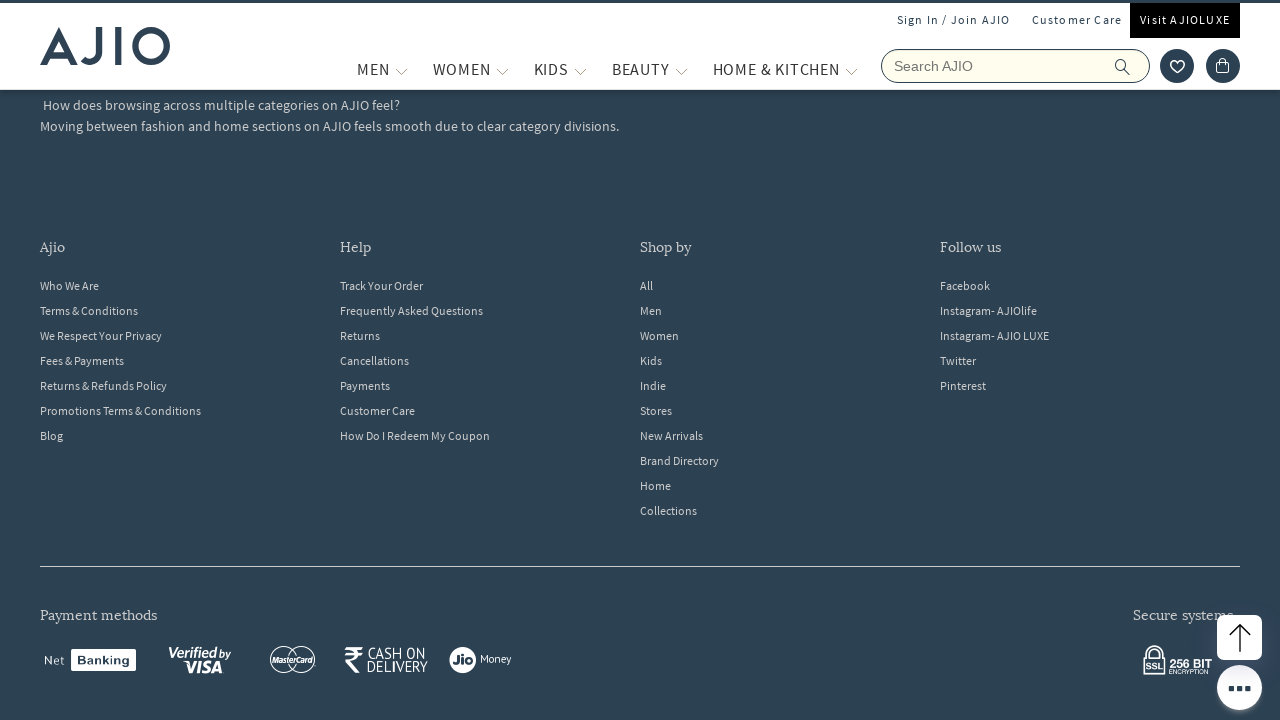

Retrieved new page height after scroll
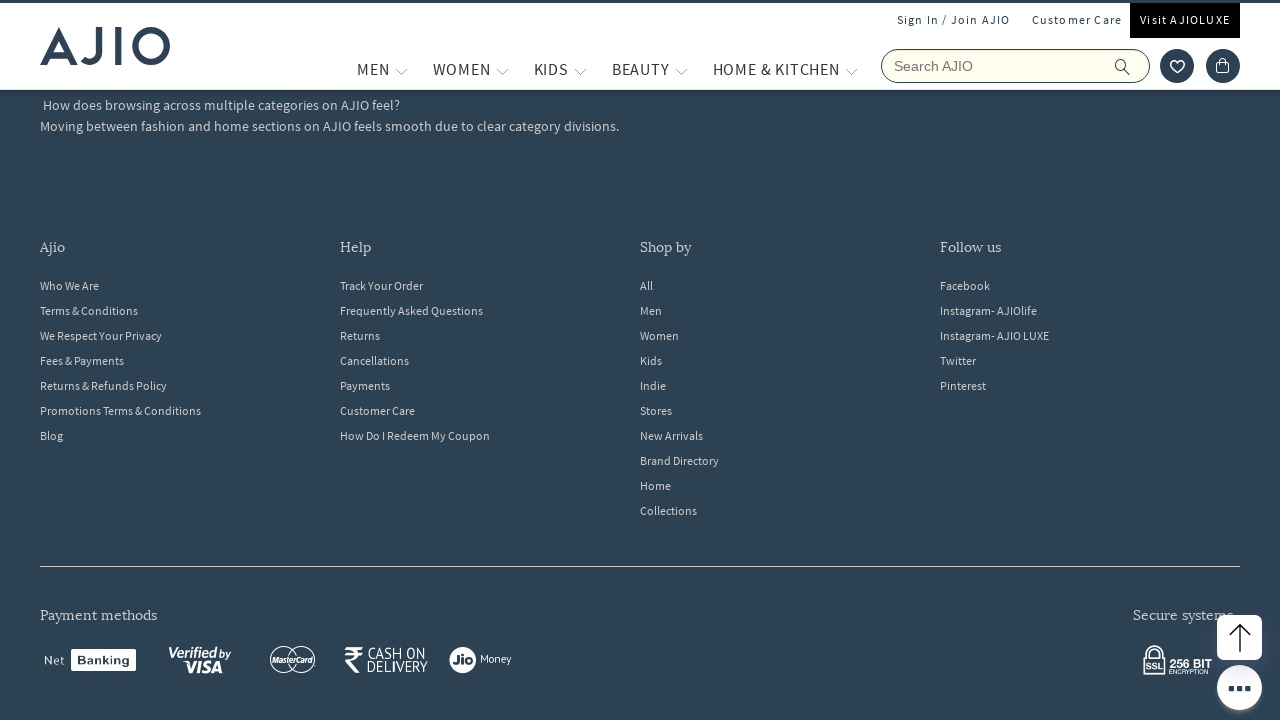

Detected end of infinite scroll - page height unchanged
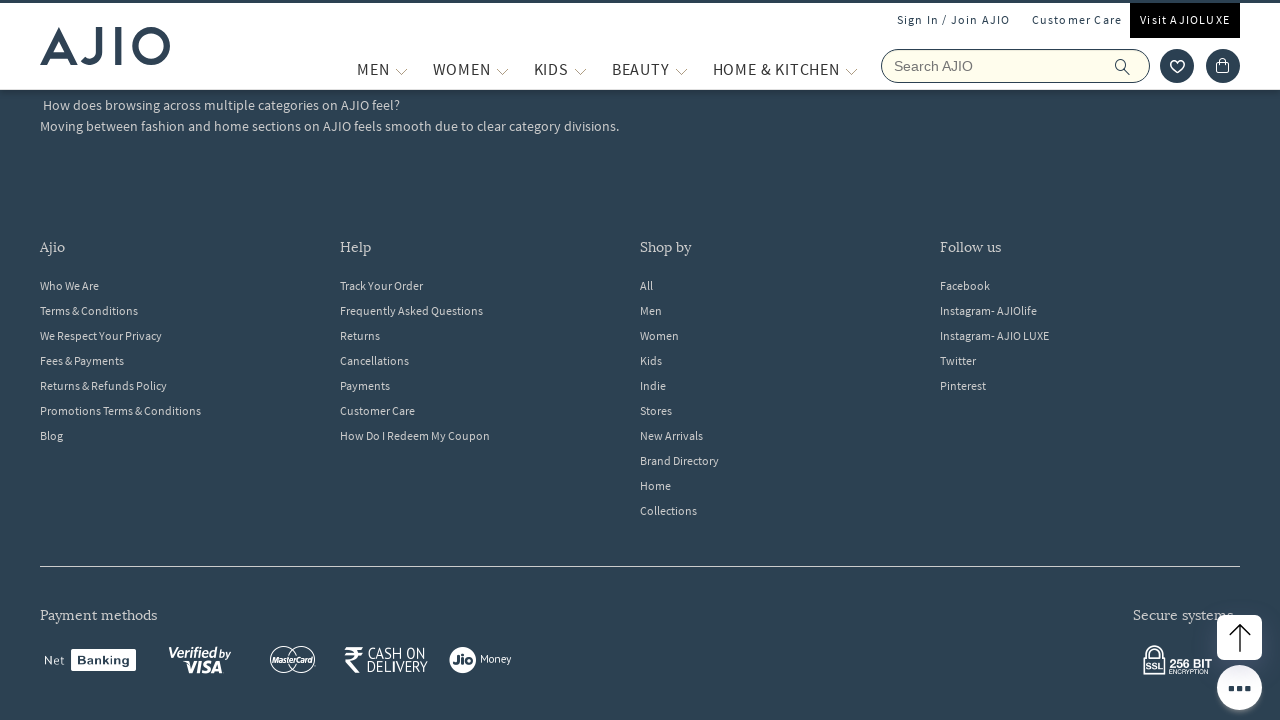

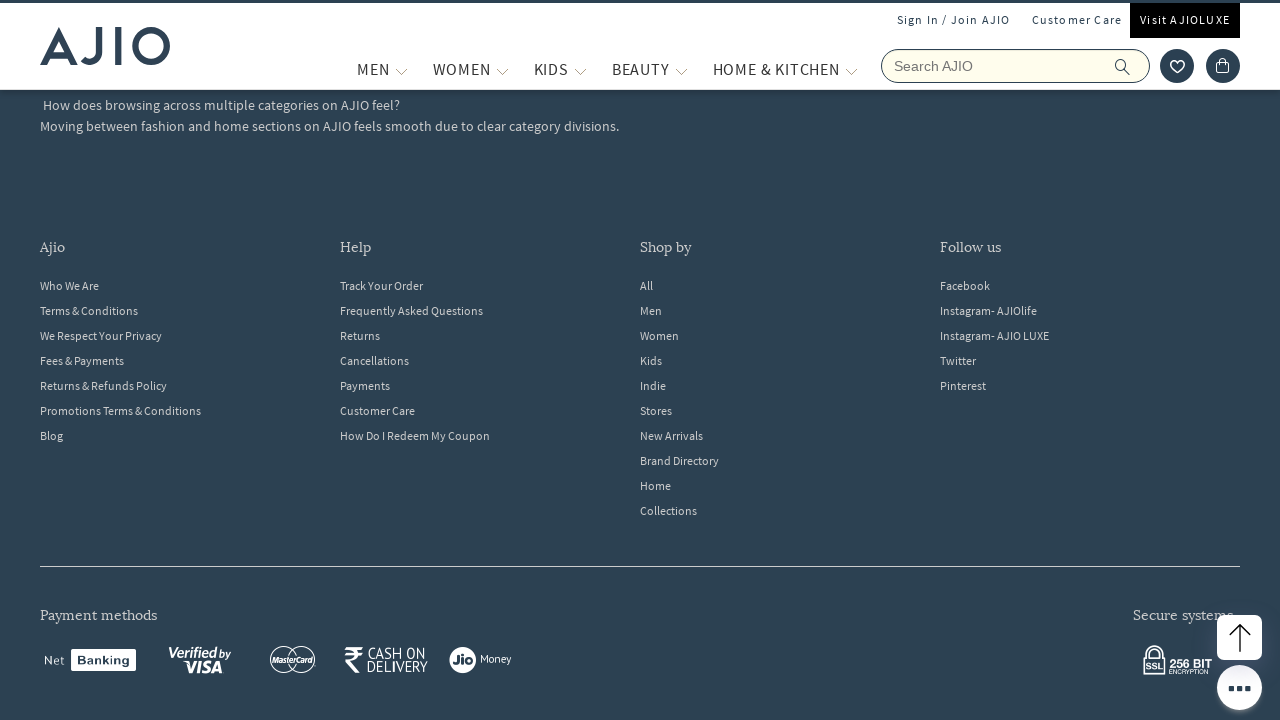